Tests checking checkboxes using different locators (id, name)

Starting URL: http://selenium-cucumber.github.io/

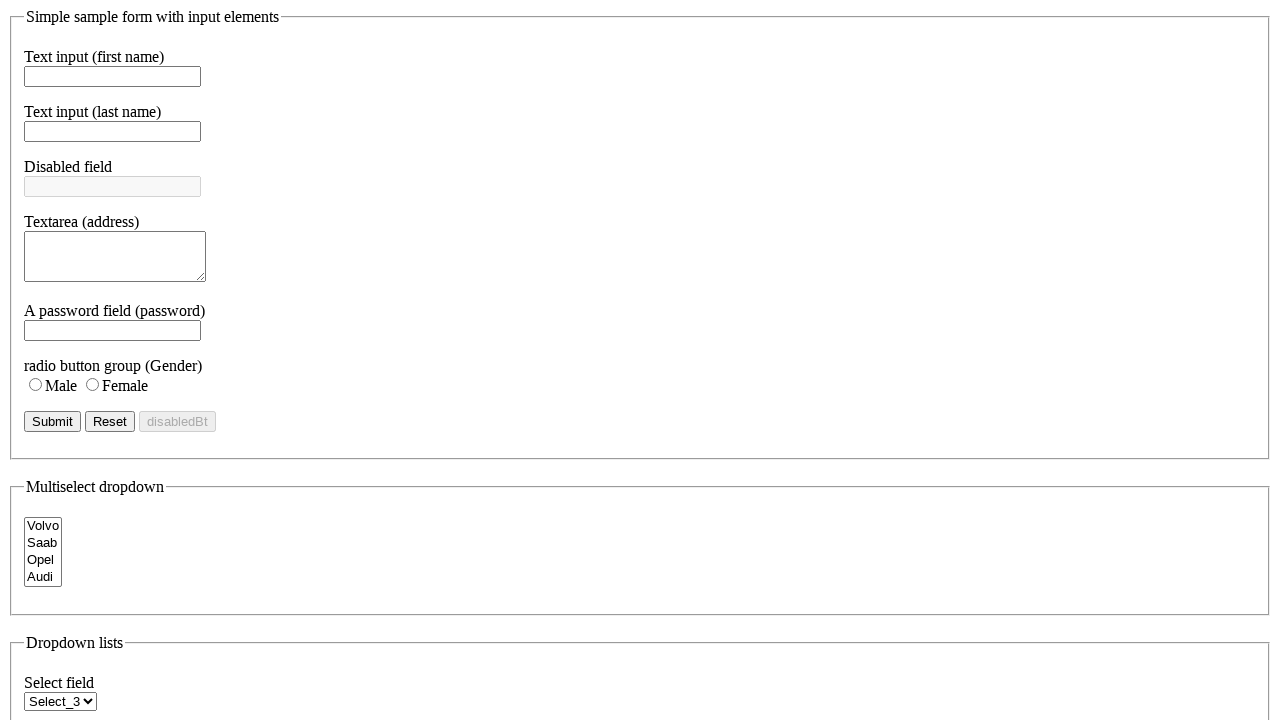

Navigated to http://selenium-cucumber.github.io/
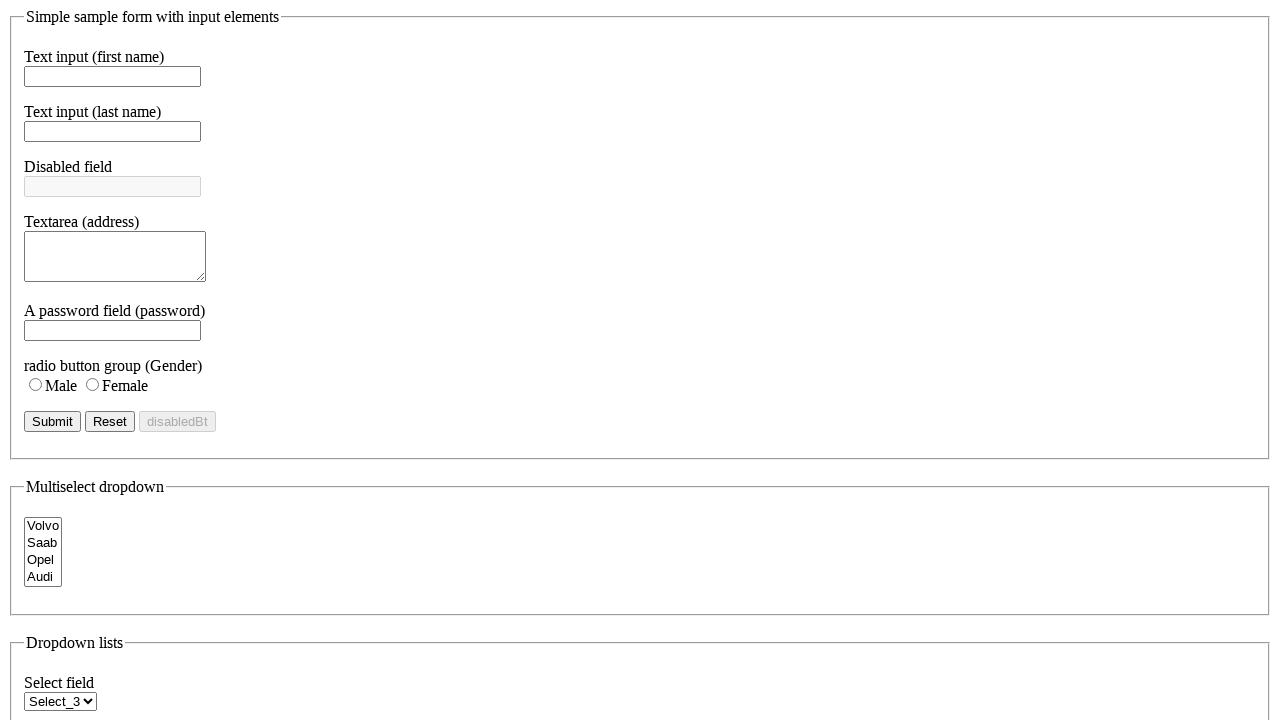

Checked checkbox with id 'chk3' at (34, 360) on #chk3
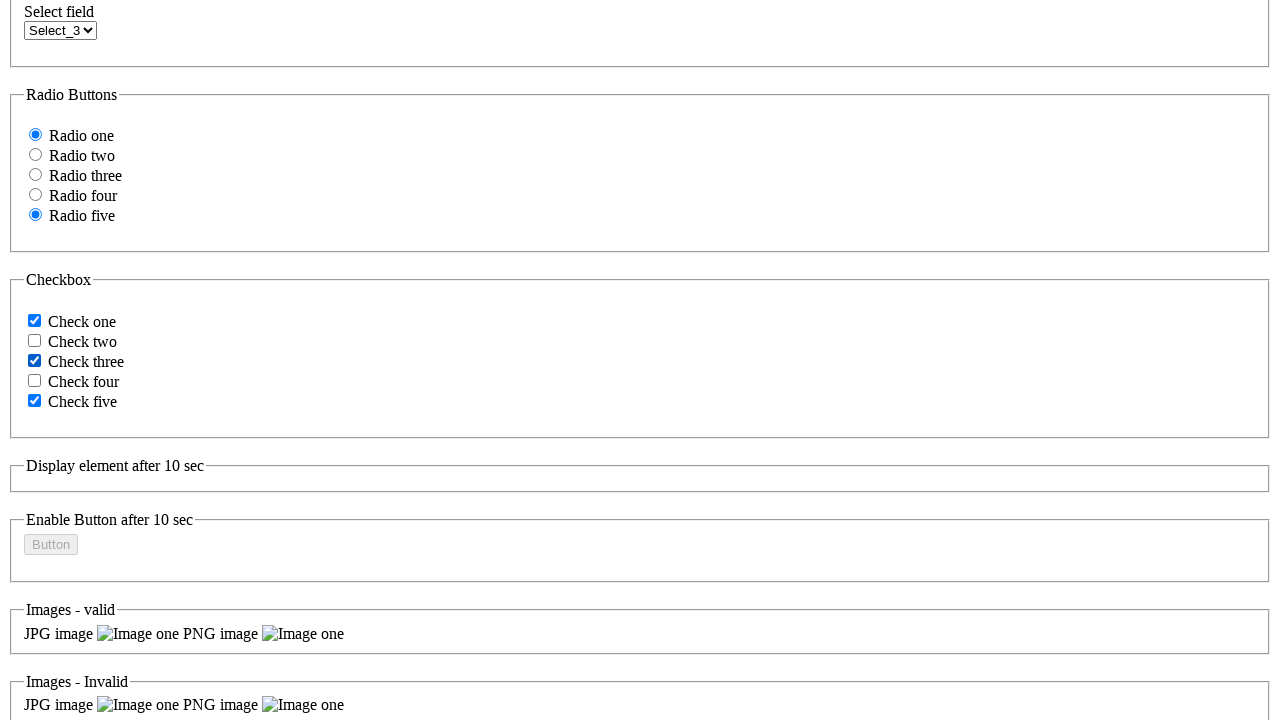

Checked checkbox with name 'chk2_name' at (34, 340) on input[name='chk2_name']
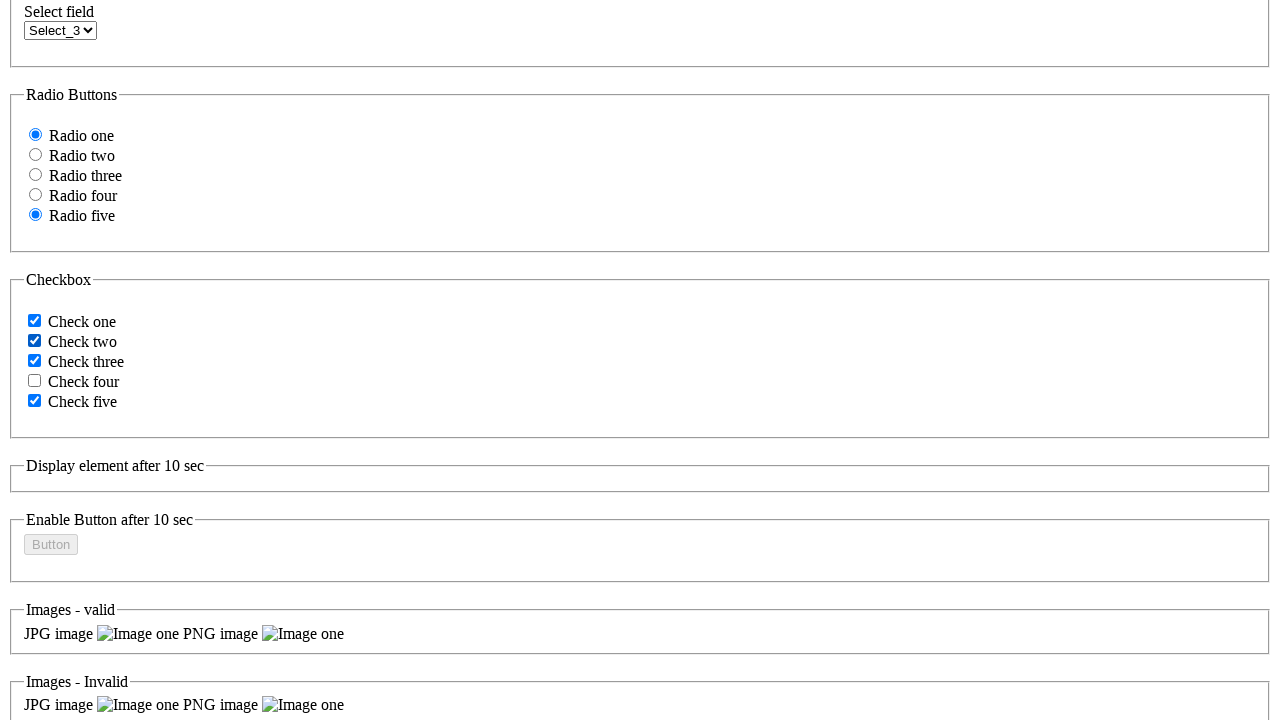

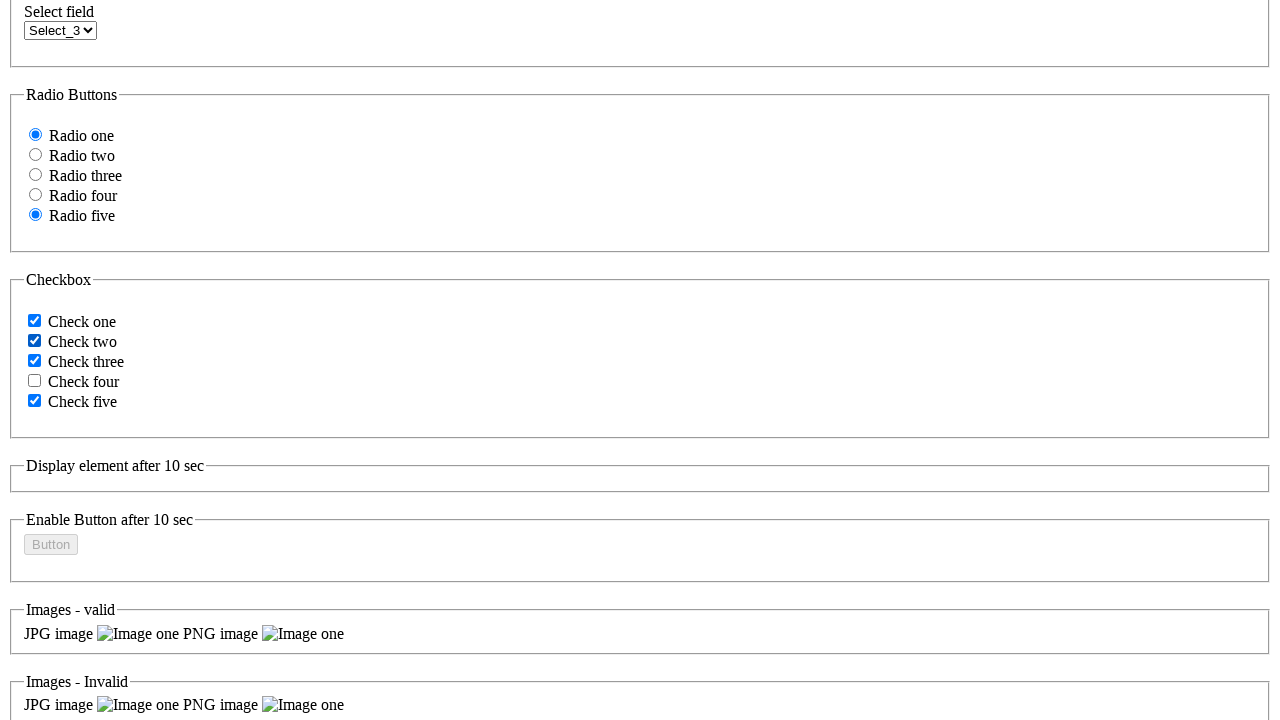